Tests JavaScript-based page scrolling and scrolling within a fixed-header table element on an automation practice page.

Starting URL: https://rahulshettyacademy.com/AutomationPractice/

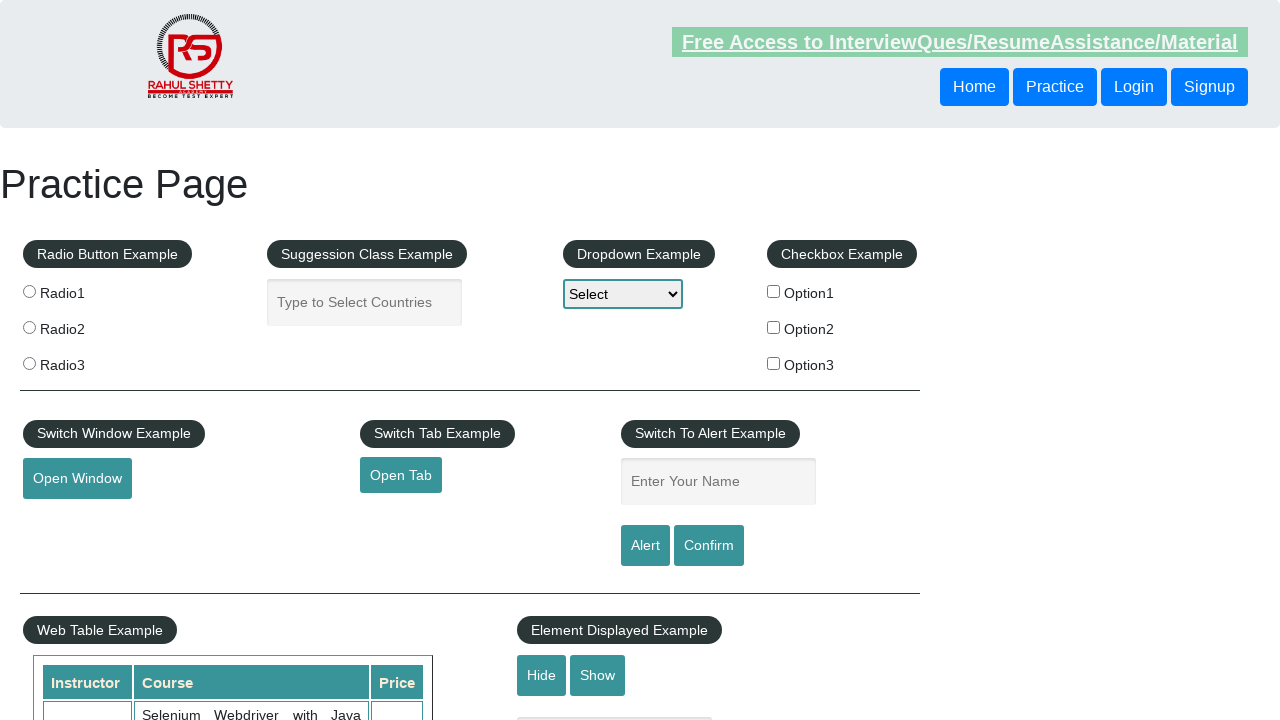

Scrolled page down by 500 pixels using JavaScript
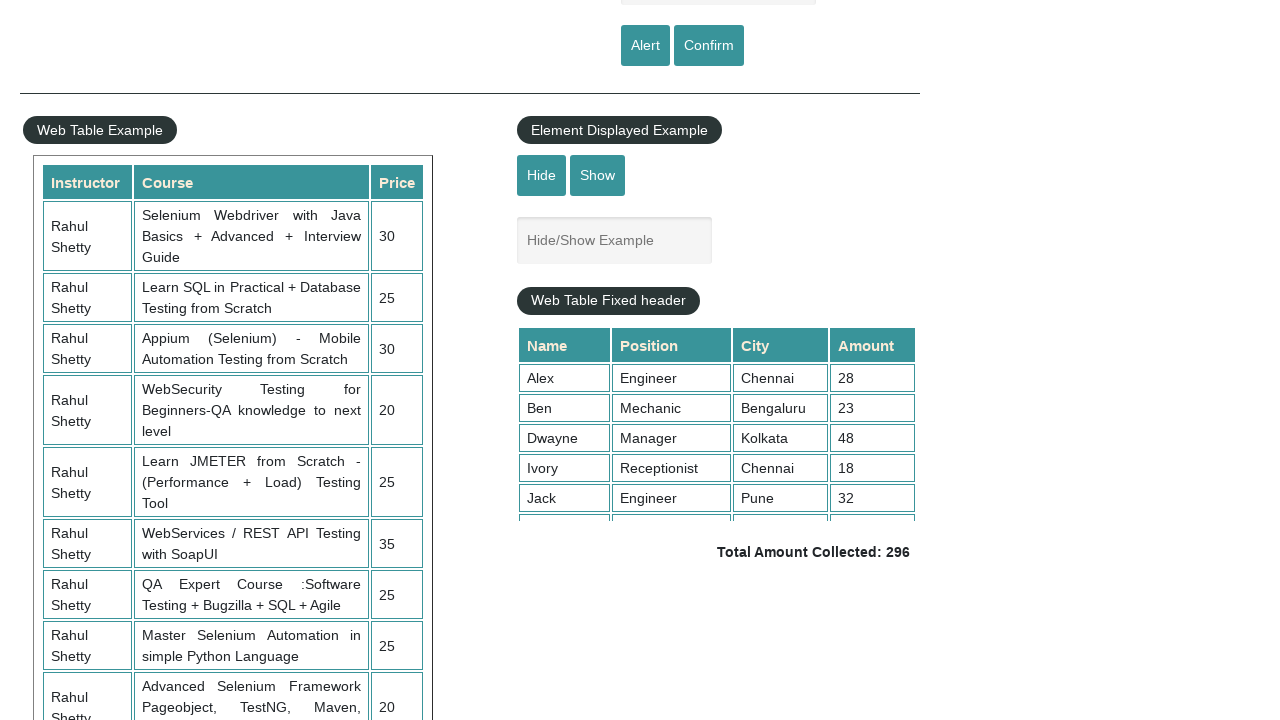

Waited 1000ms for page scroll to complete
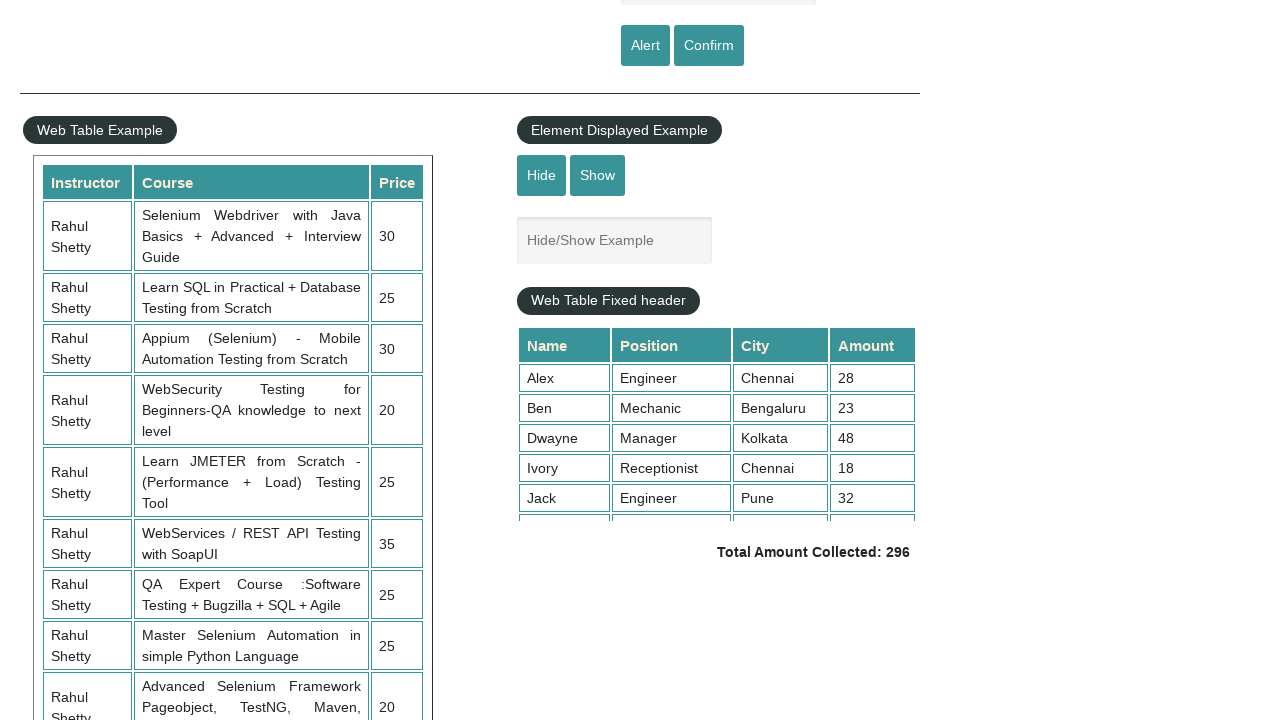

Scrolled within fixed-header table element to bottom using JavaScript
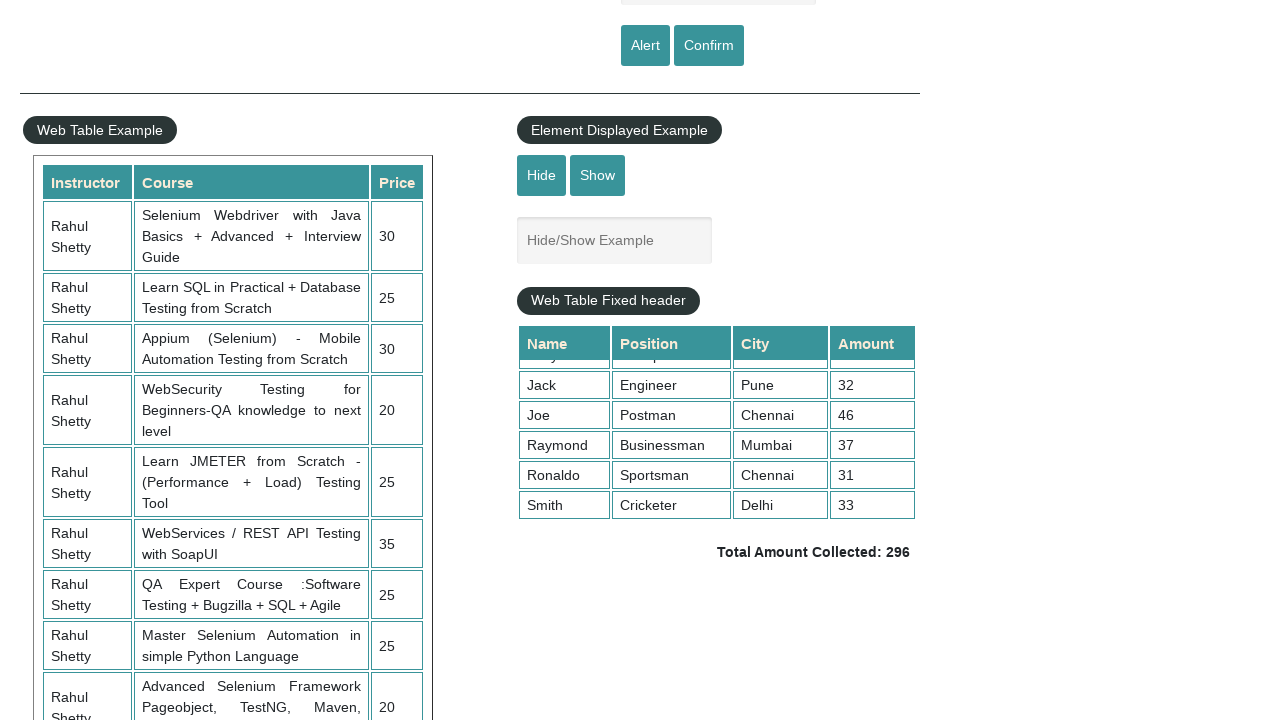

Waited 1000ms for table scroll to complete
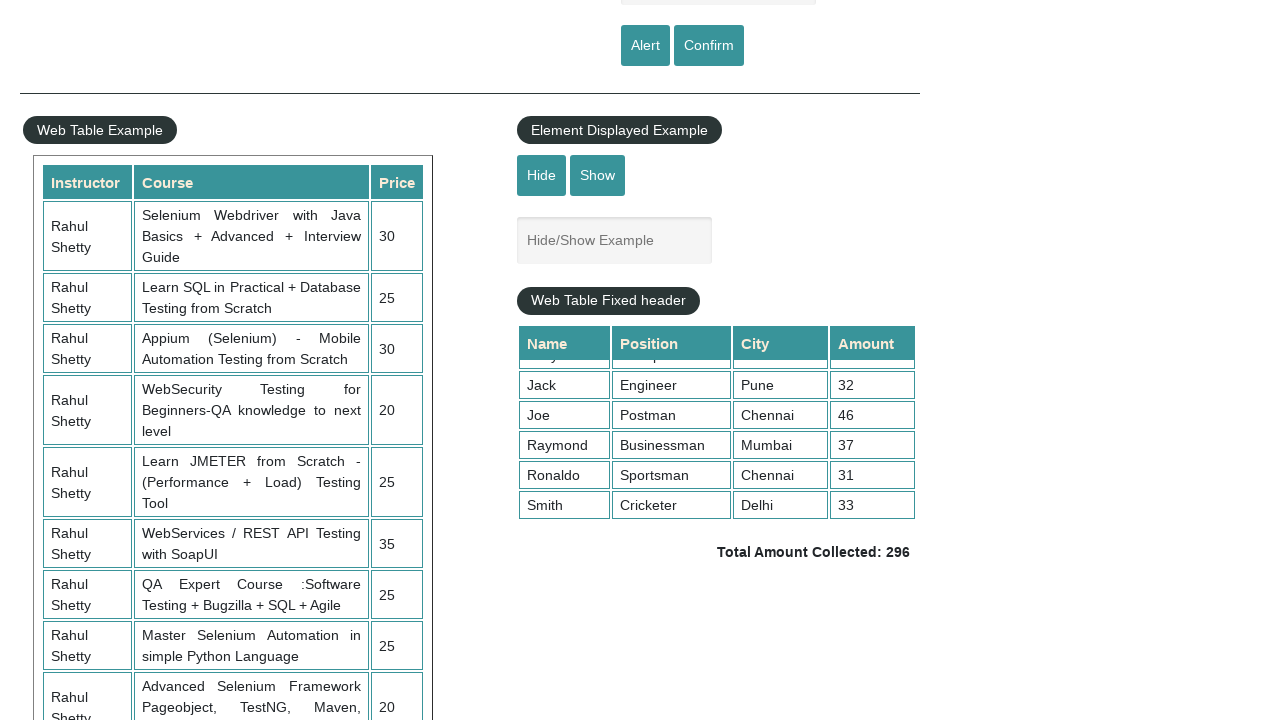

Verified table cells are visible after scrolling
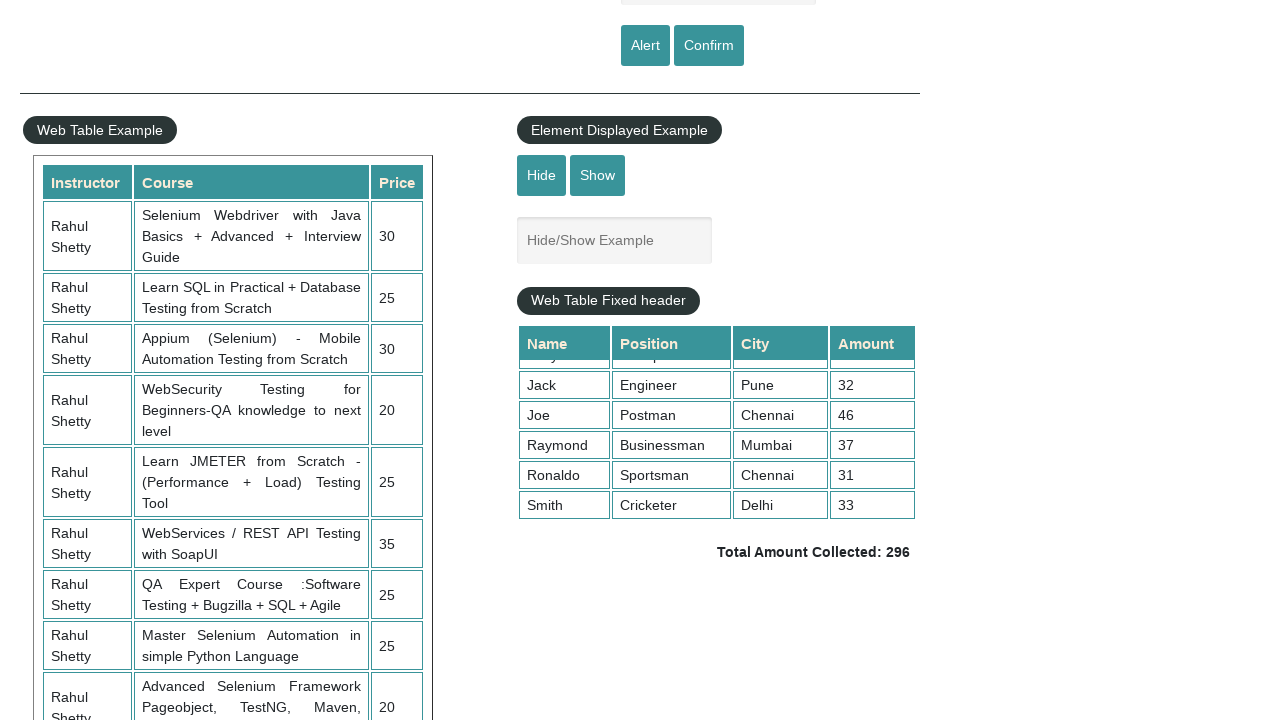

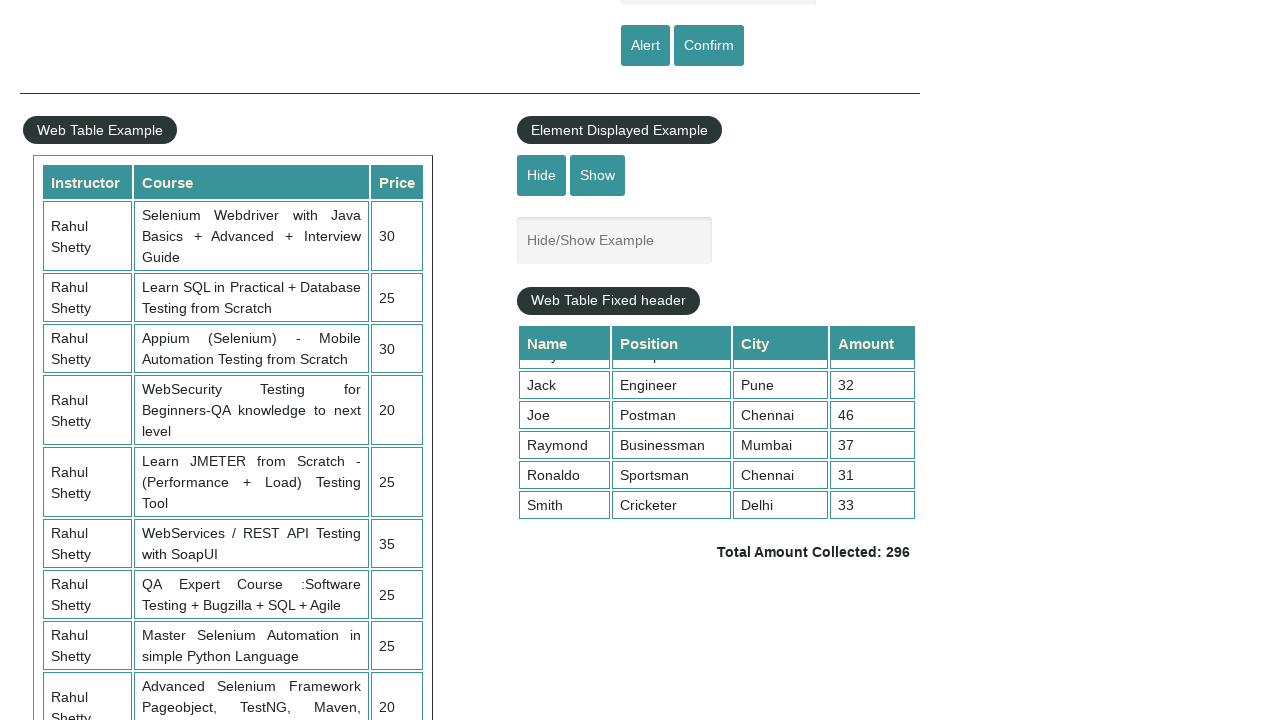